Tests the Add/Remove Elements functionality by clicking the Add Element button twice to create two Delete buttons, verifying there are 2 delete buttons, then removing one and verifying only 1 remains.

Starting URL: https://the-internet.herokuapp.com/add_remove_elements/

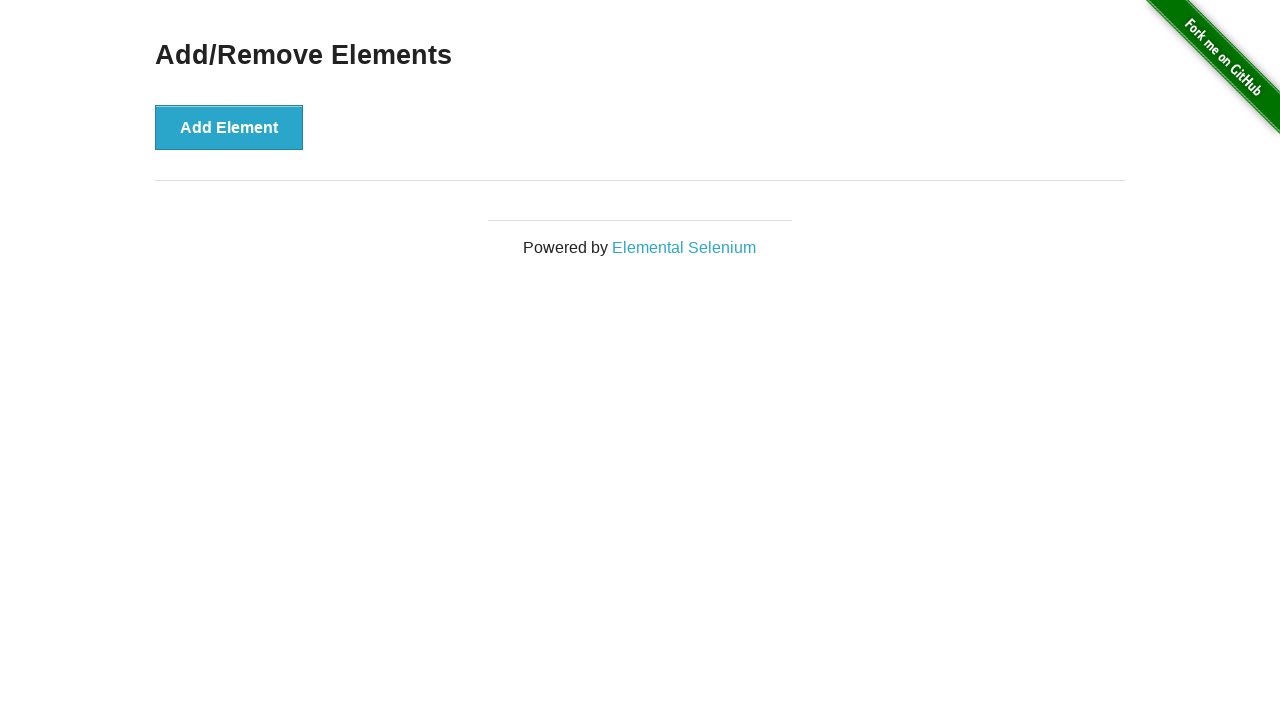

Navigated to Add/Remove Elements page
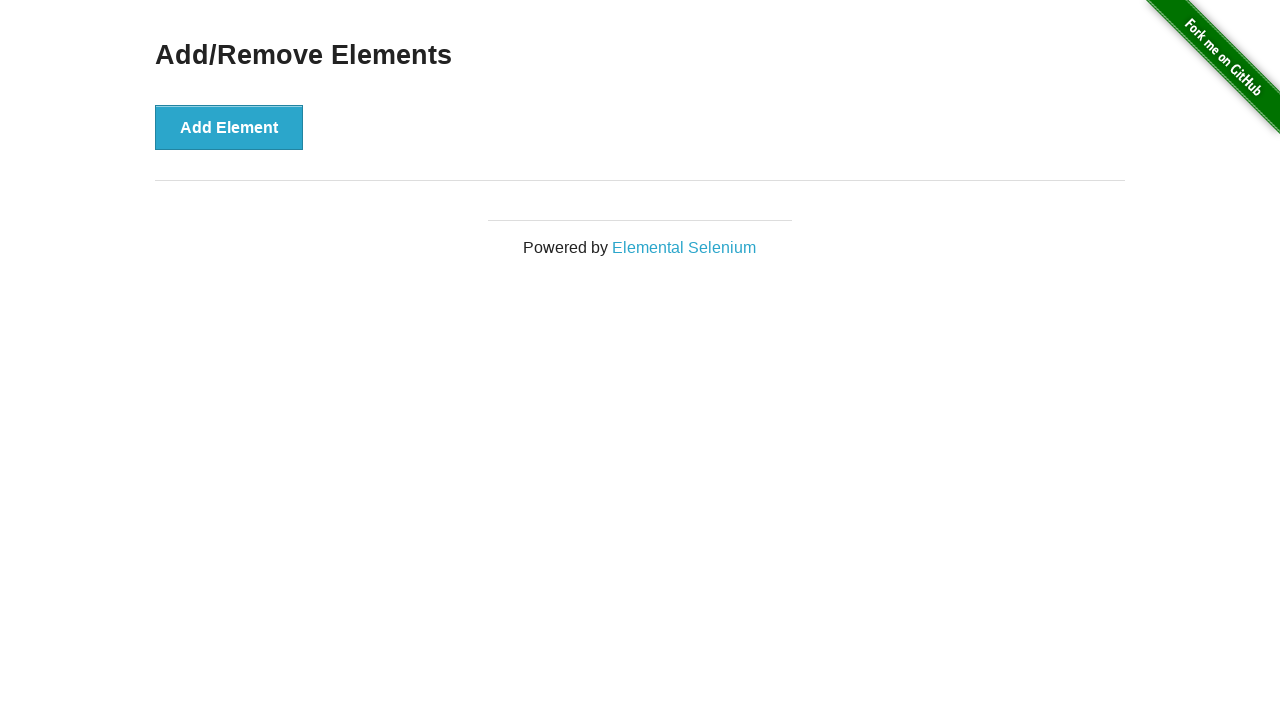

Clicked Add Element button (first time) at (229, 127) on [onclick='addElement()']
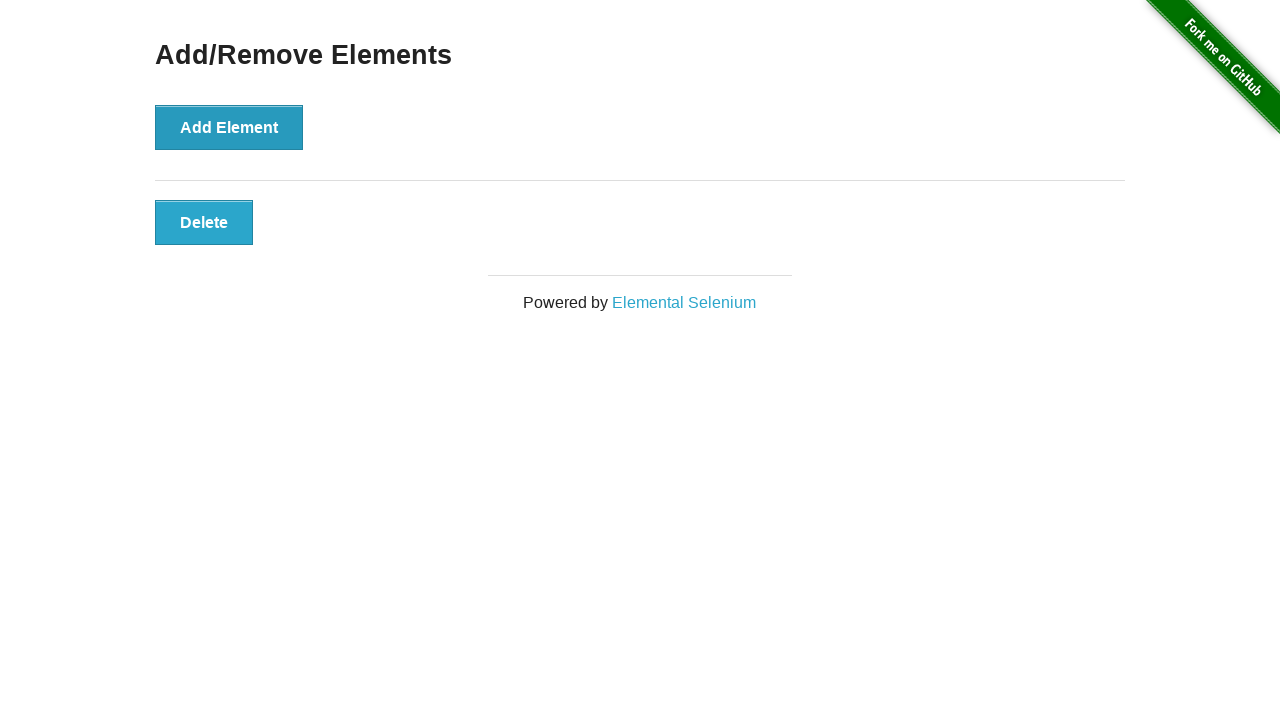

Clicked Add Element button (second time) at (229, 127) on [onclick='addElement()']
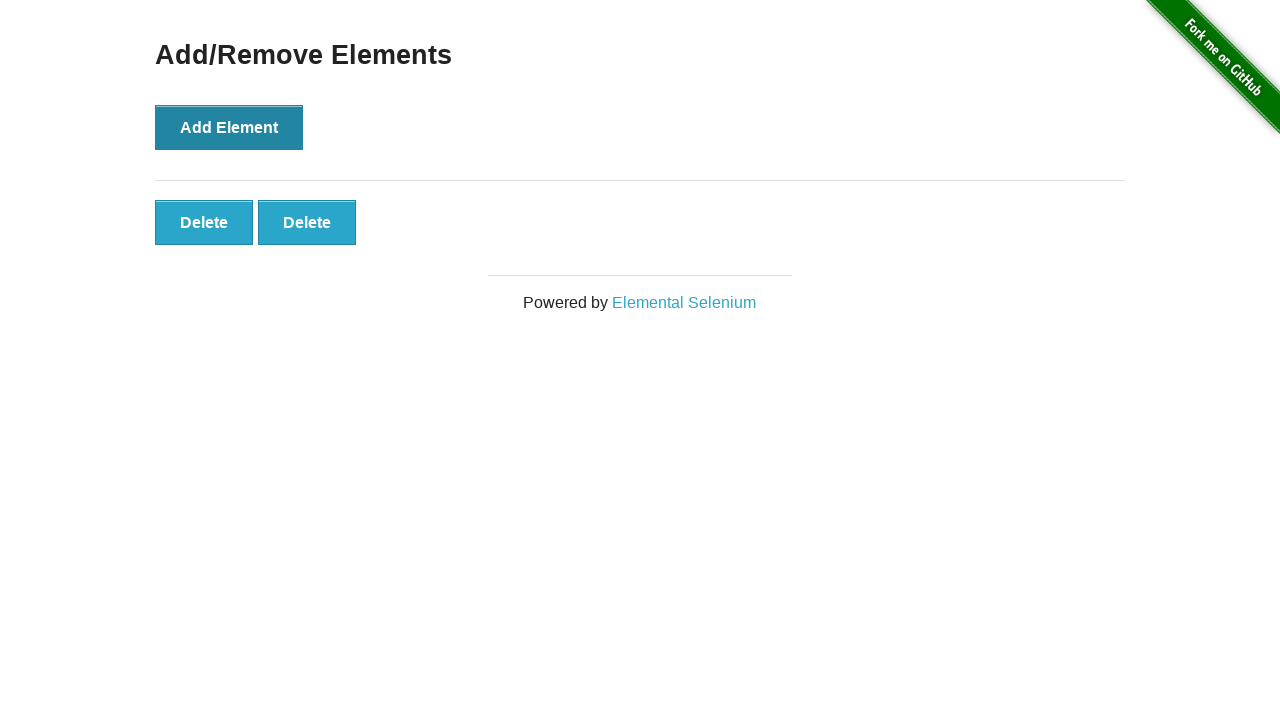

Verified there are 2 Delete buttons
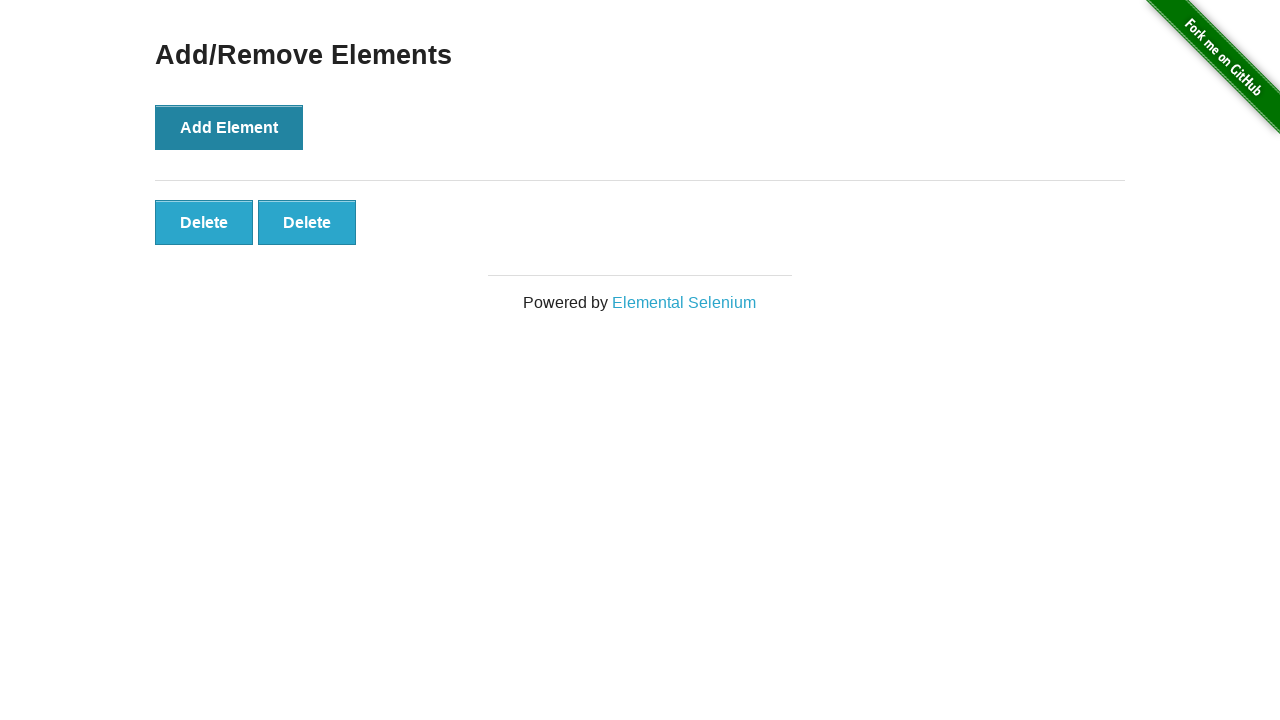

Clicked the first Delete button to remove an element at (204, 222) on [onclick='deleteElement()'] >> nth=0
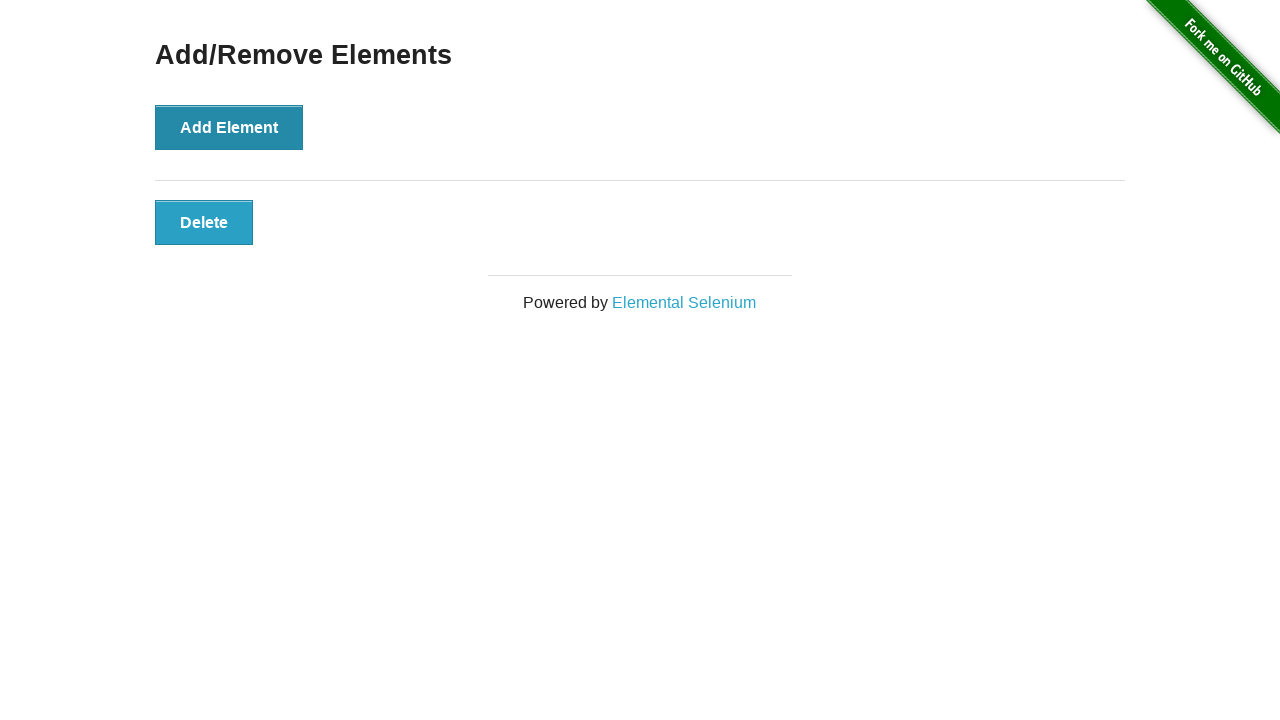

Verified there is now only 1 Delete button remaining
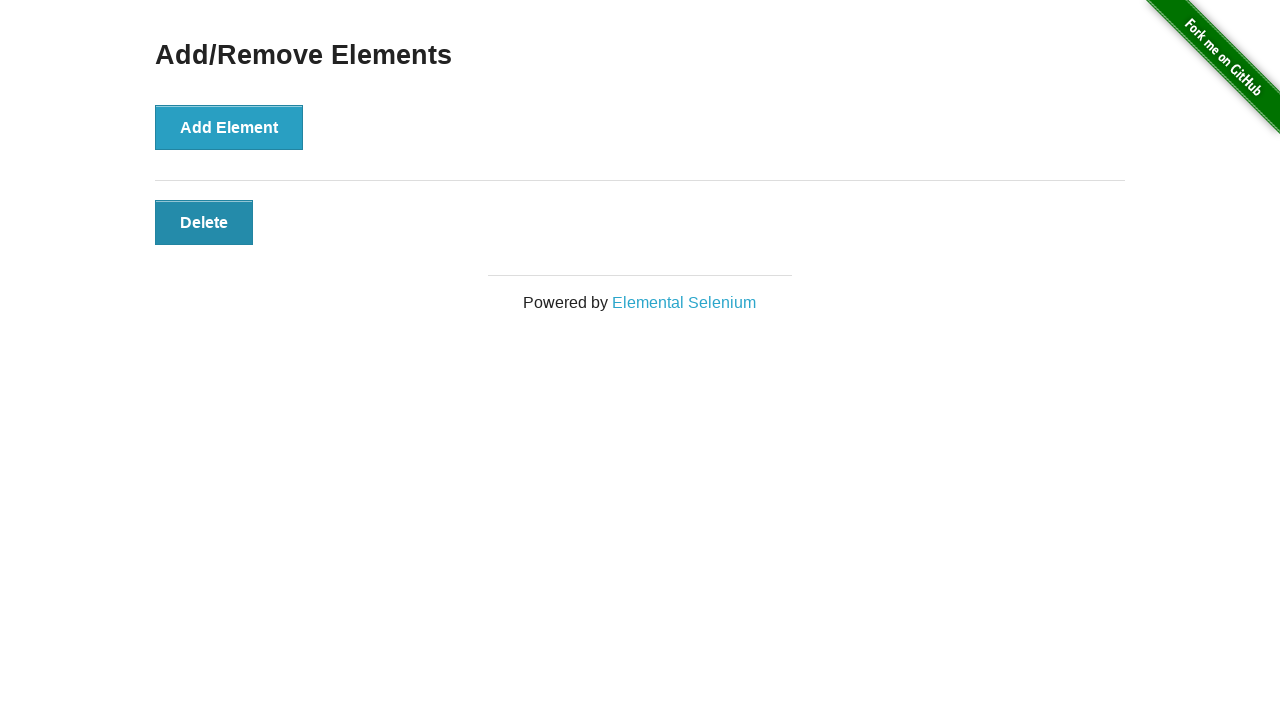

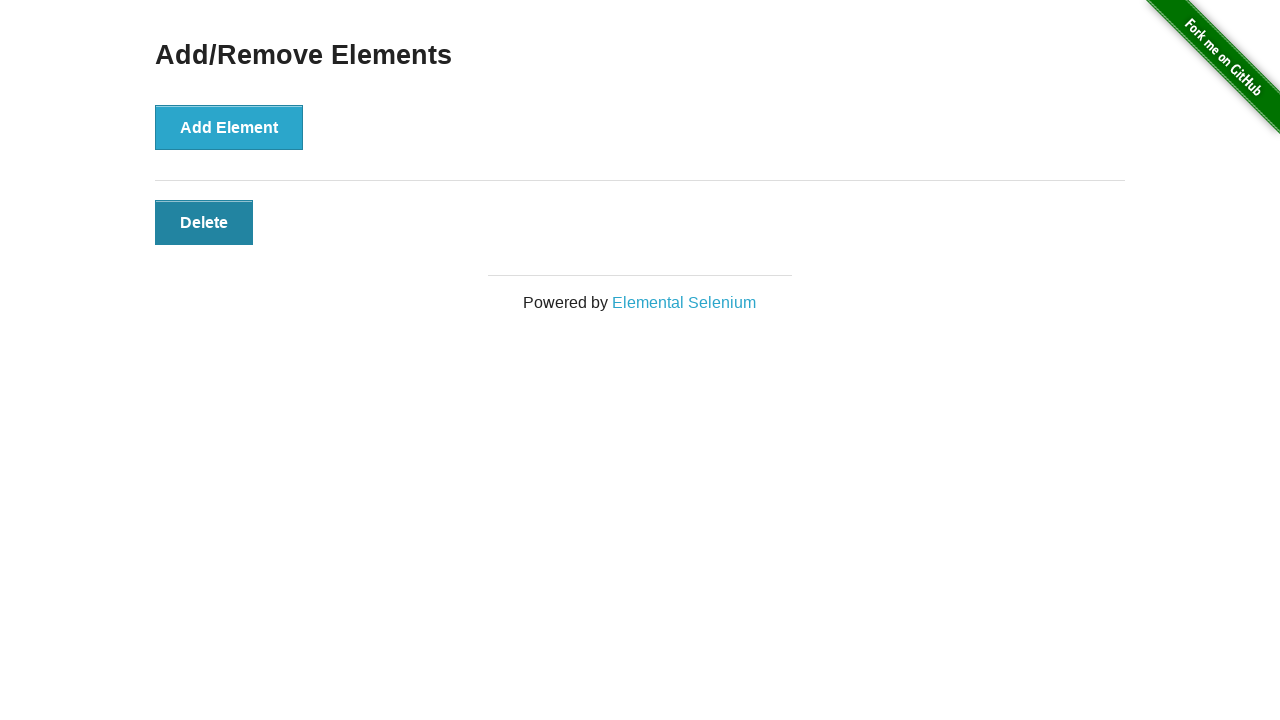